Tests three different button click types on a demo page: double-click, right-click (context click), and a regular click on a dynamically identified button.

Starting URL: https://demoqa.com/buttons

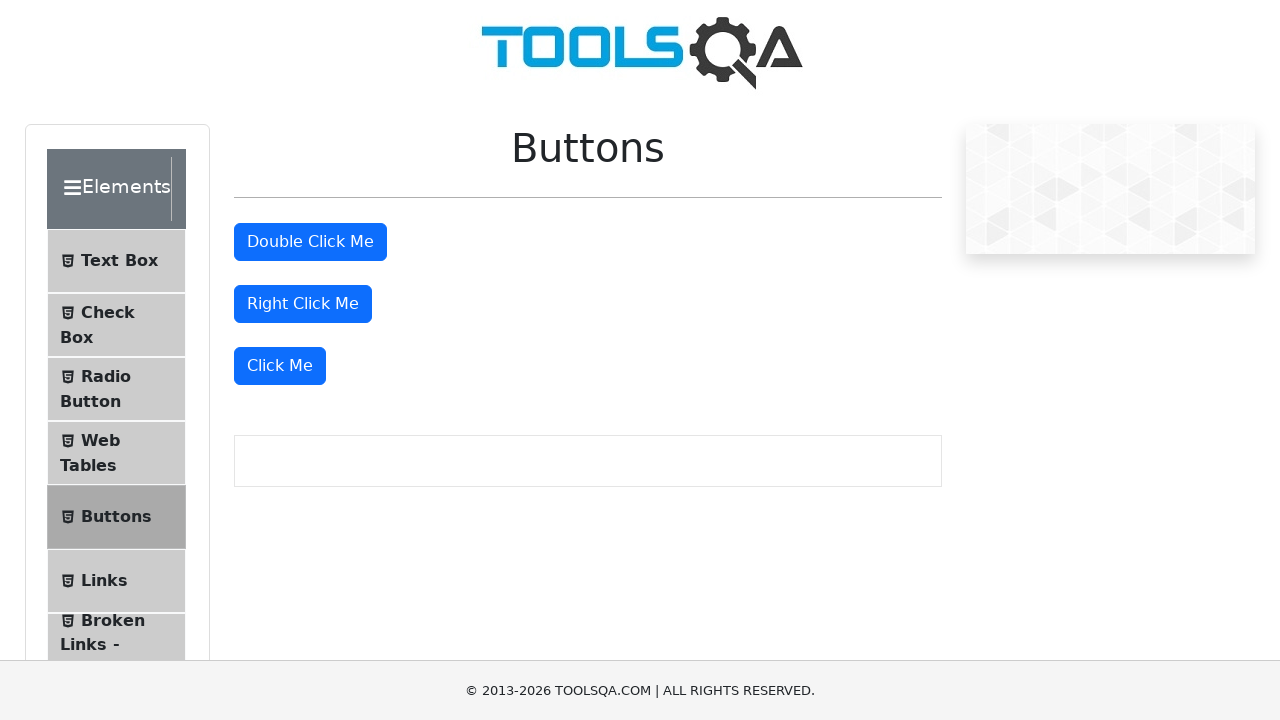

Double-clicked the double click button at (310, 242) on #doubleClickBtn
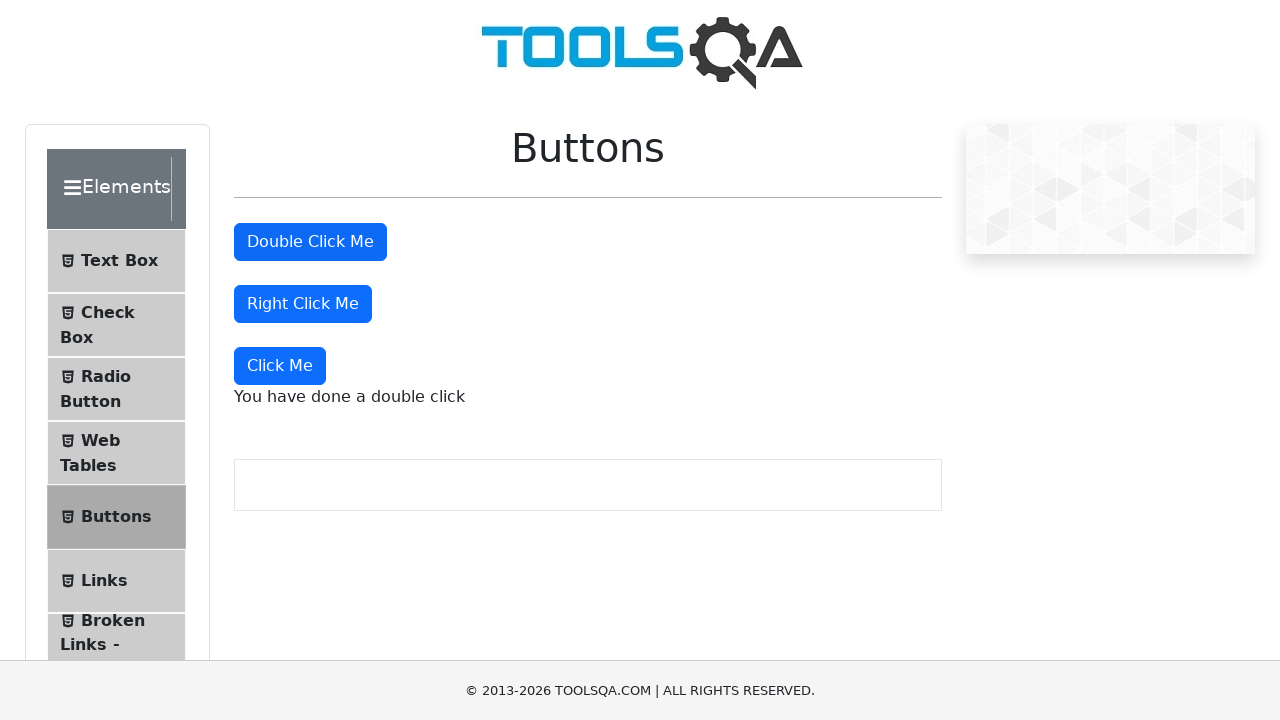

Right-clicked the right click button at (303, 304) on #rightClickBtn
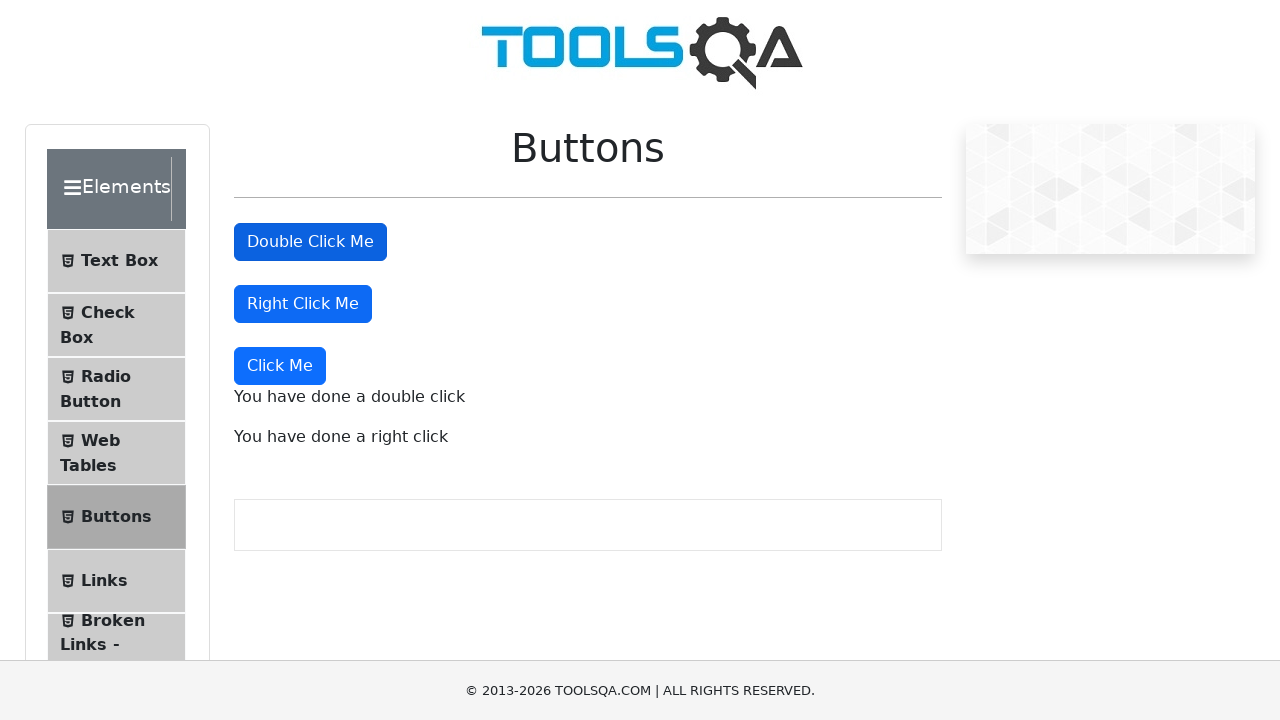

Clicked the 'Click Me' button at (280, 366) on xpath=//button[text()='Click Me']
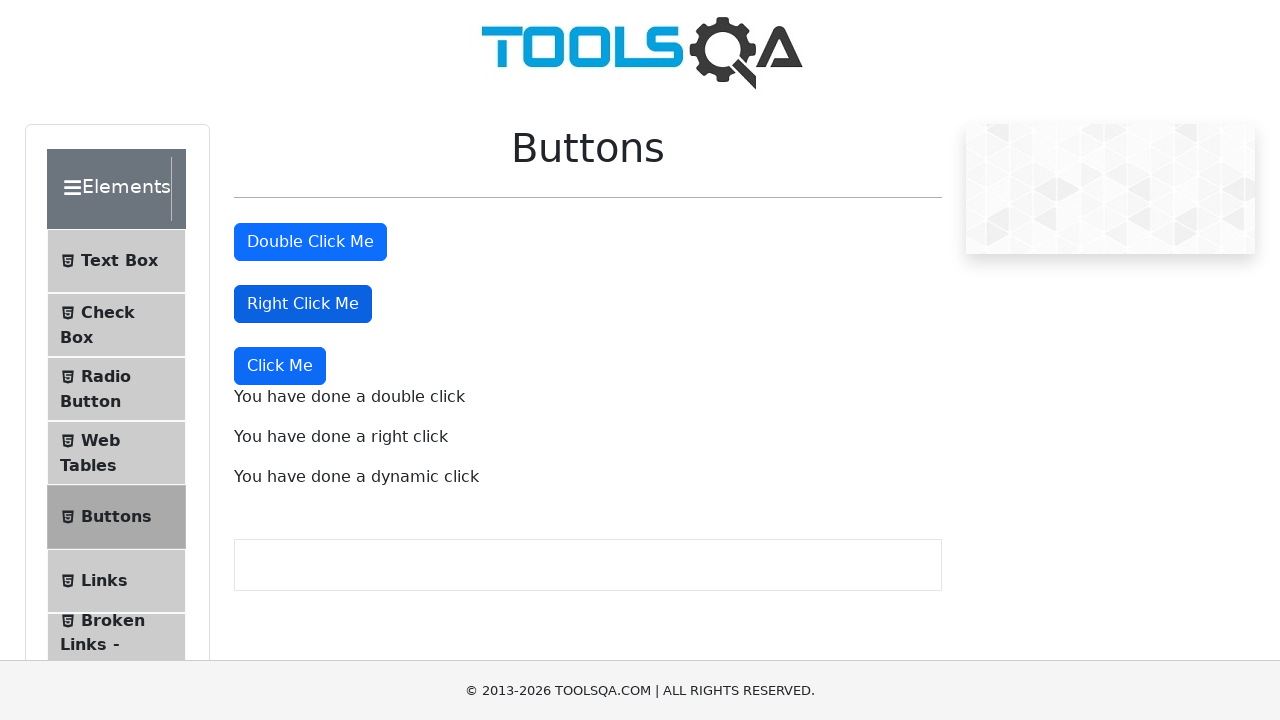

Waited 1 second to see the results
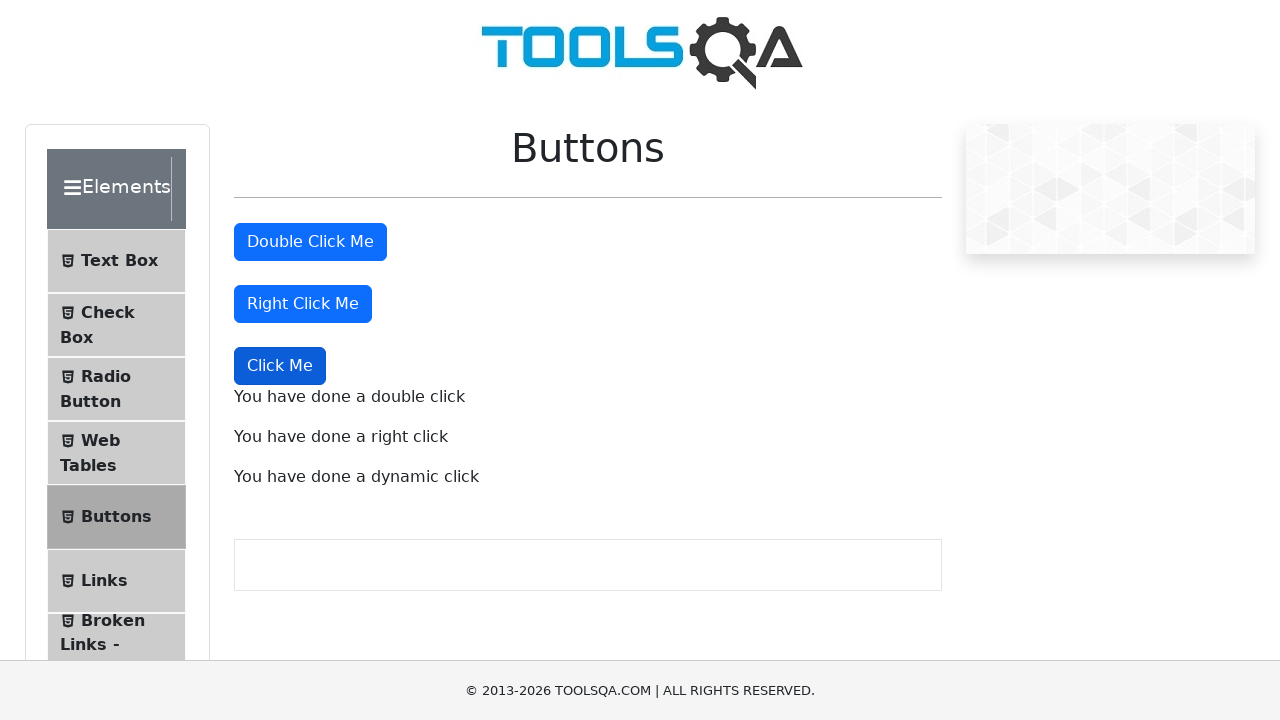

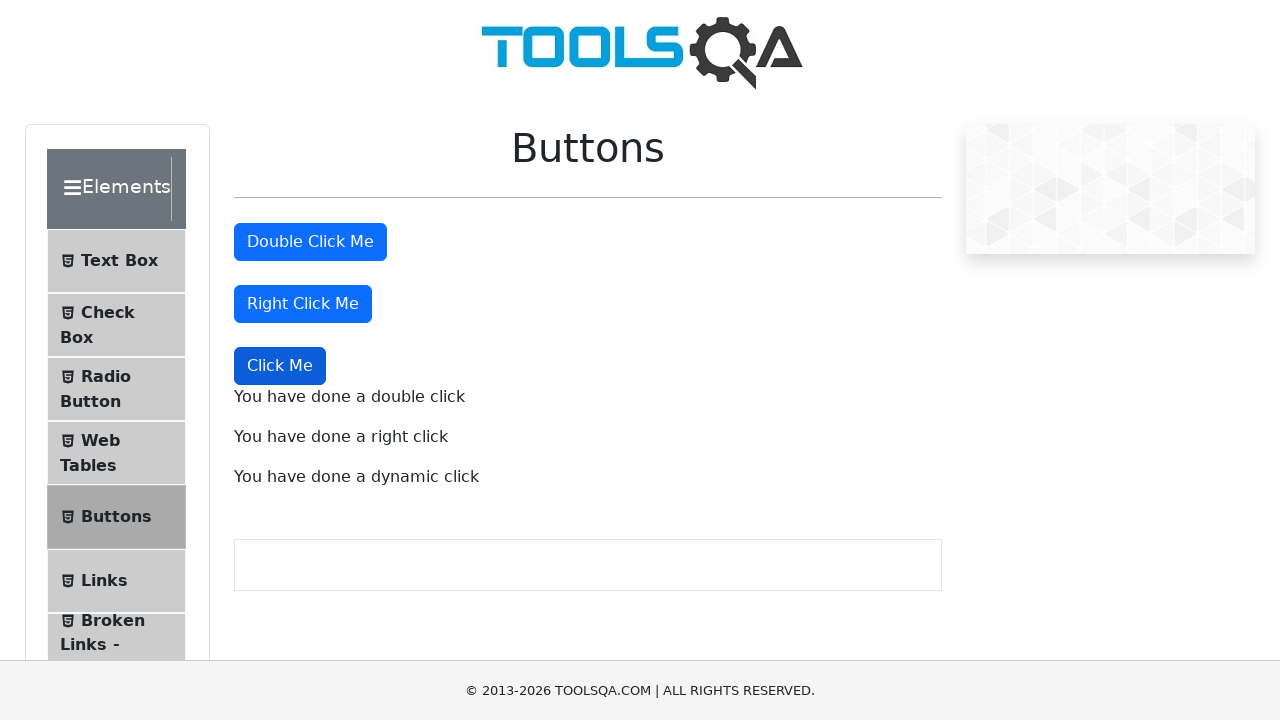